Solves a mathematical challenge by extracting a value from an element attribute, calculating a mathematical function, and submitting the answer along with selecting checkboxes

Starting URL: http://suninjuly.github.io/get_attribute.html

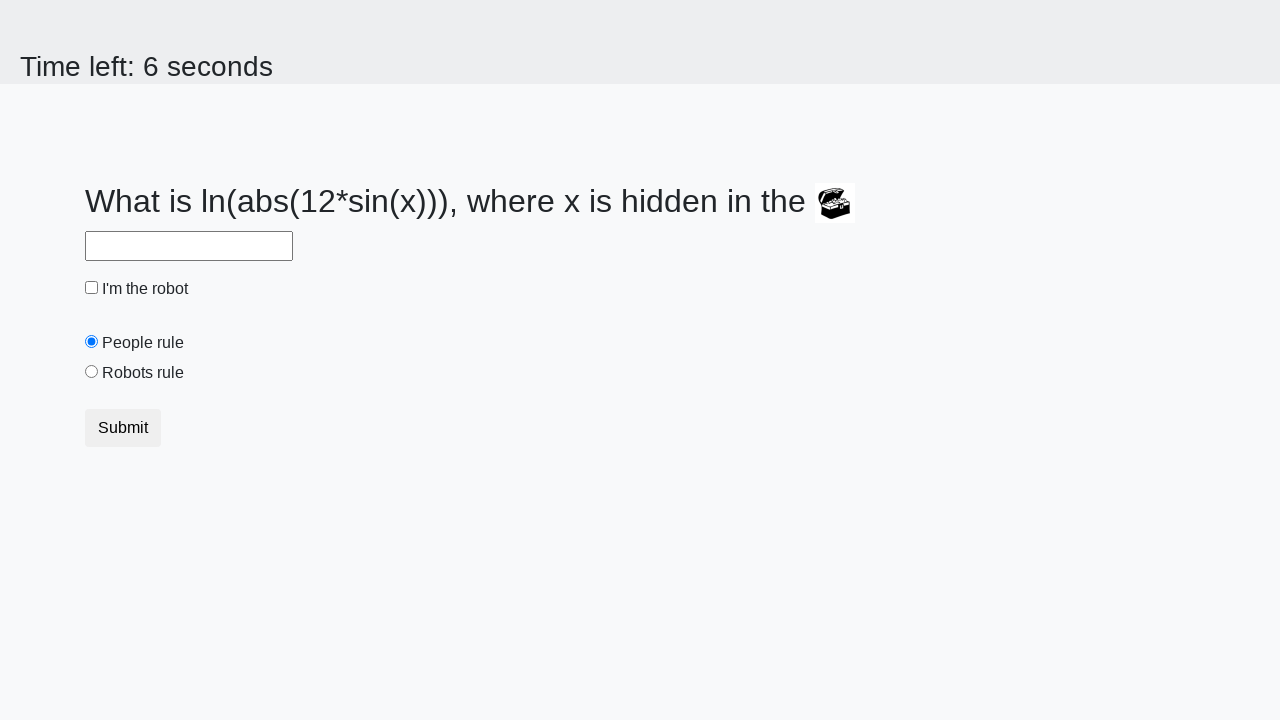

Extracted valuex attribute from treasure element
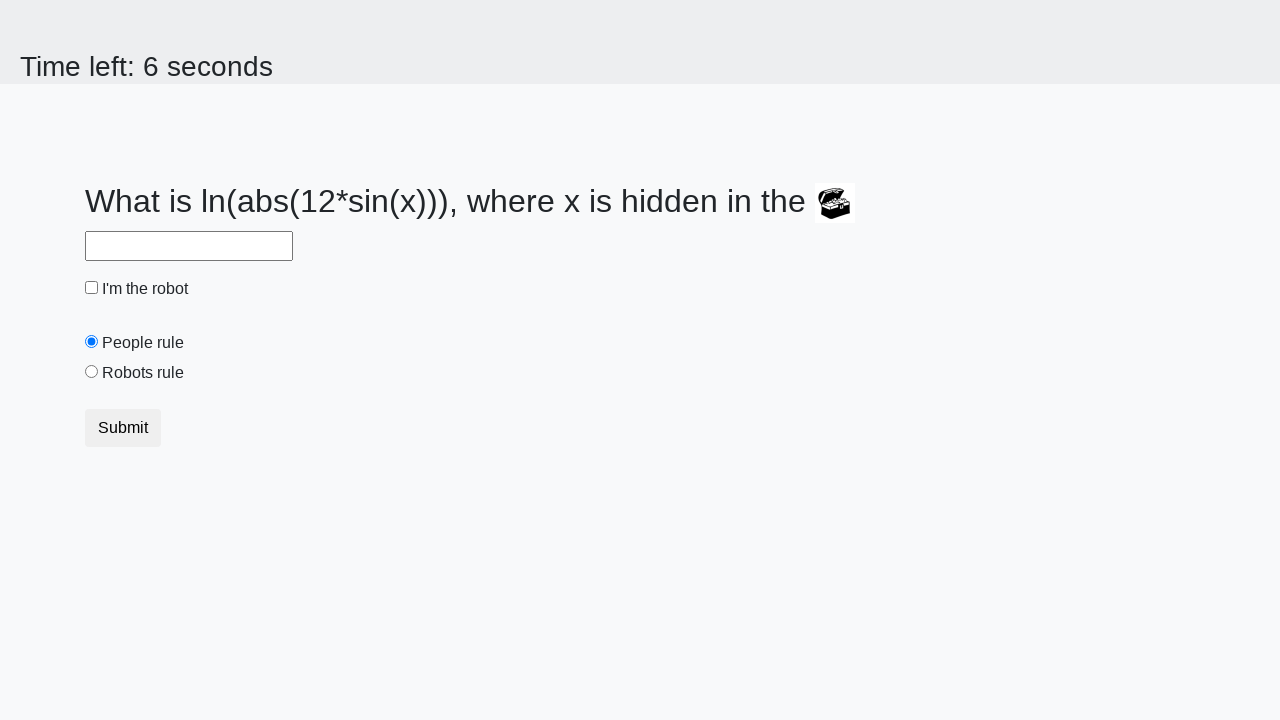

Calculated mathematical function: log(abs(12 * sin(x)))
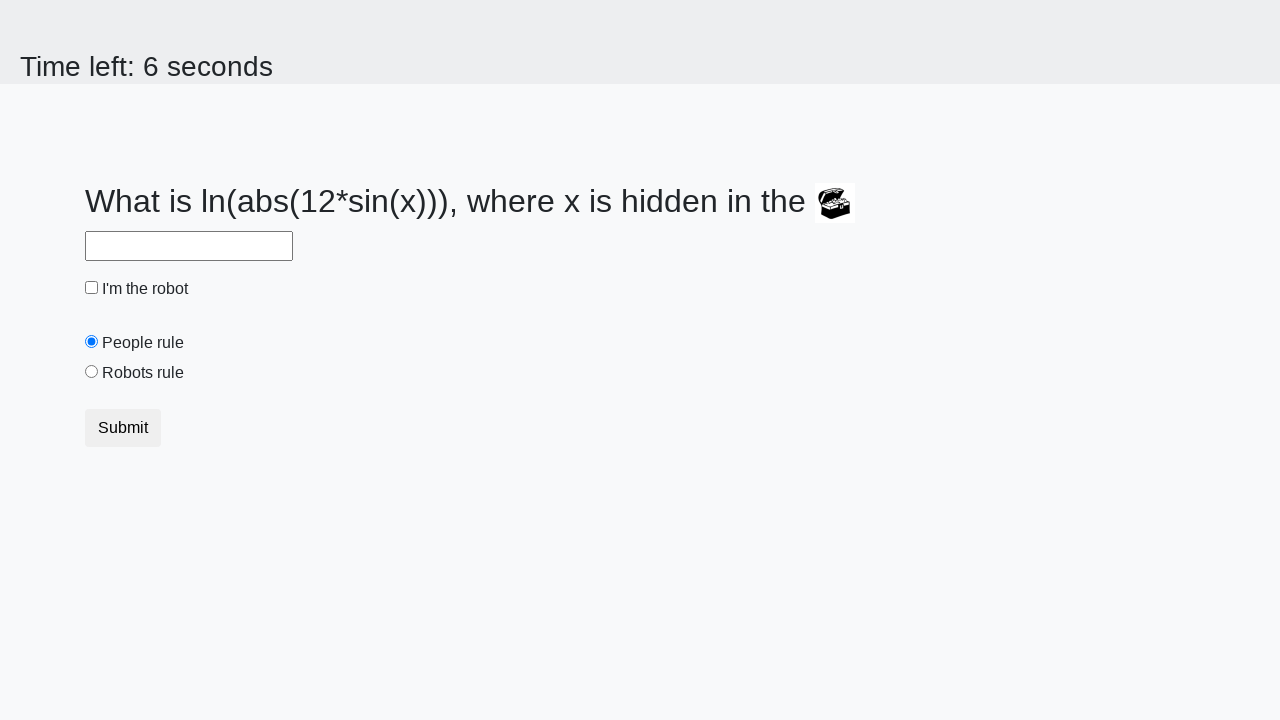

Filled answer field with calculated value on #answer
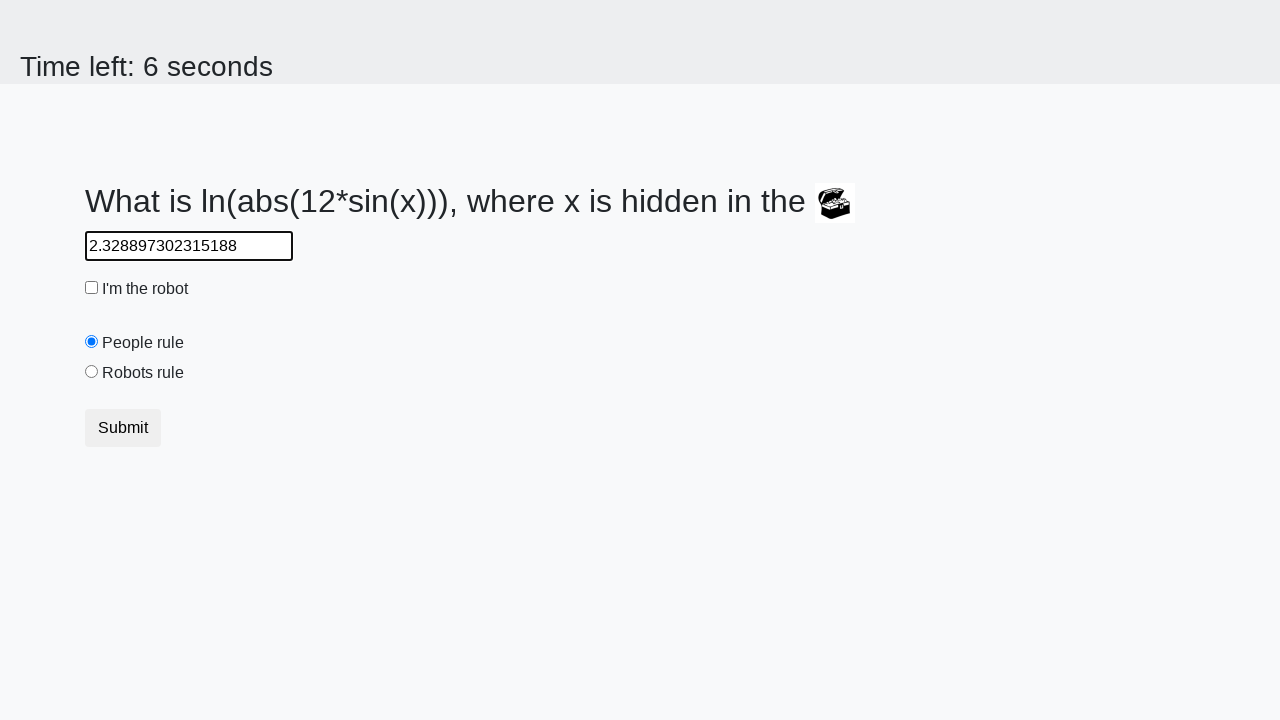

Clicked robot checkbox at (92, 288) on #robotCheckbox
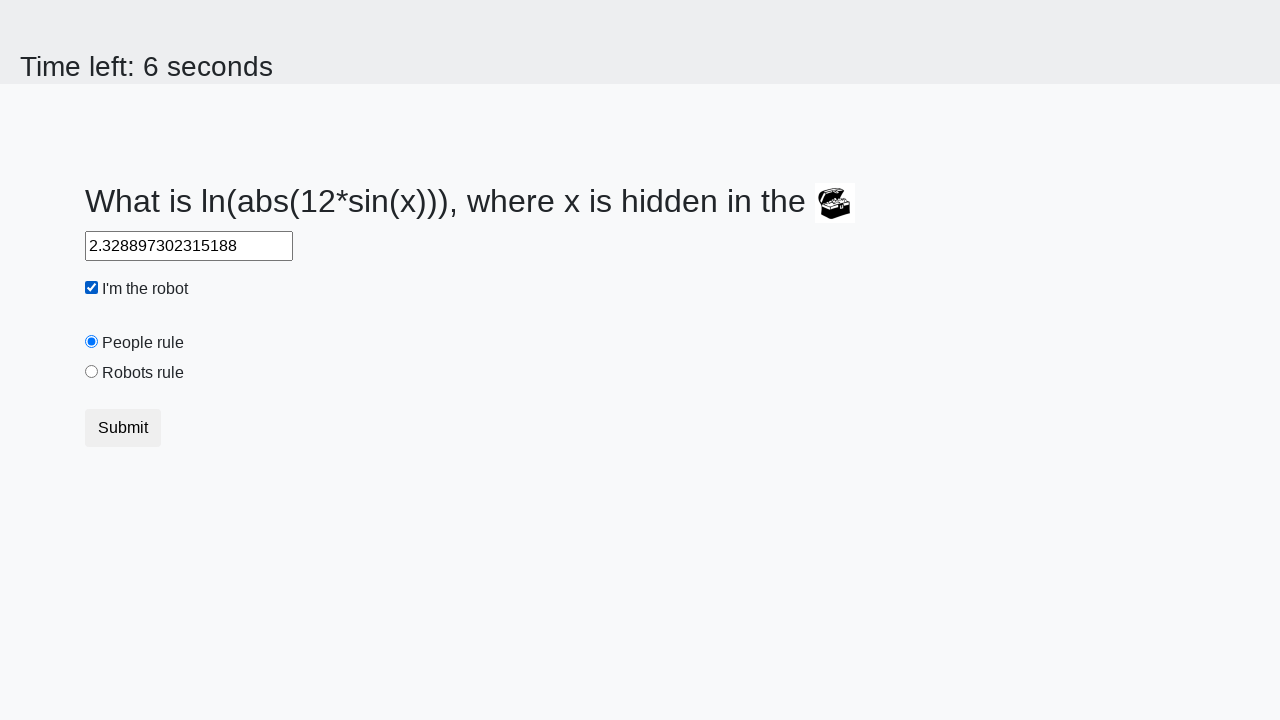

Clicked robots rule radio button at (92, 372) on #robotsRule
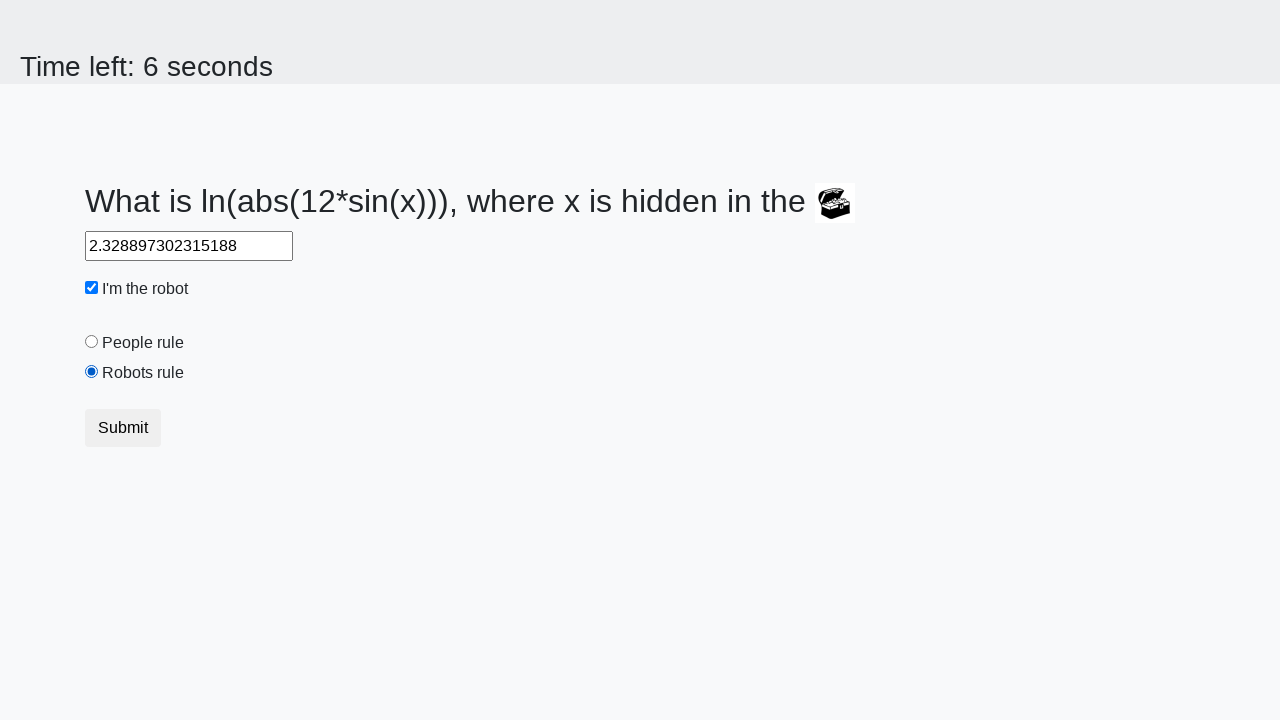

Clicked submit button to submit the form at (123, 428) on button.btn
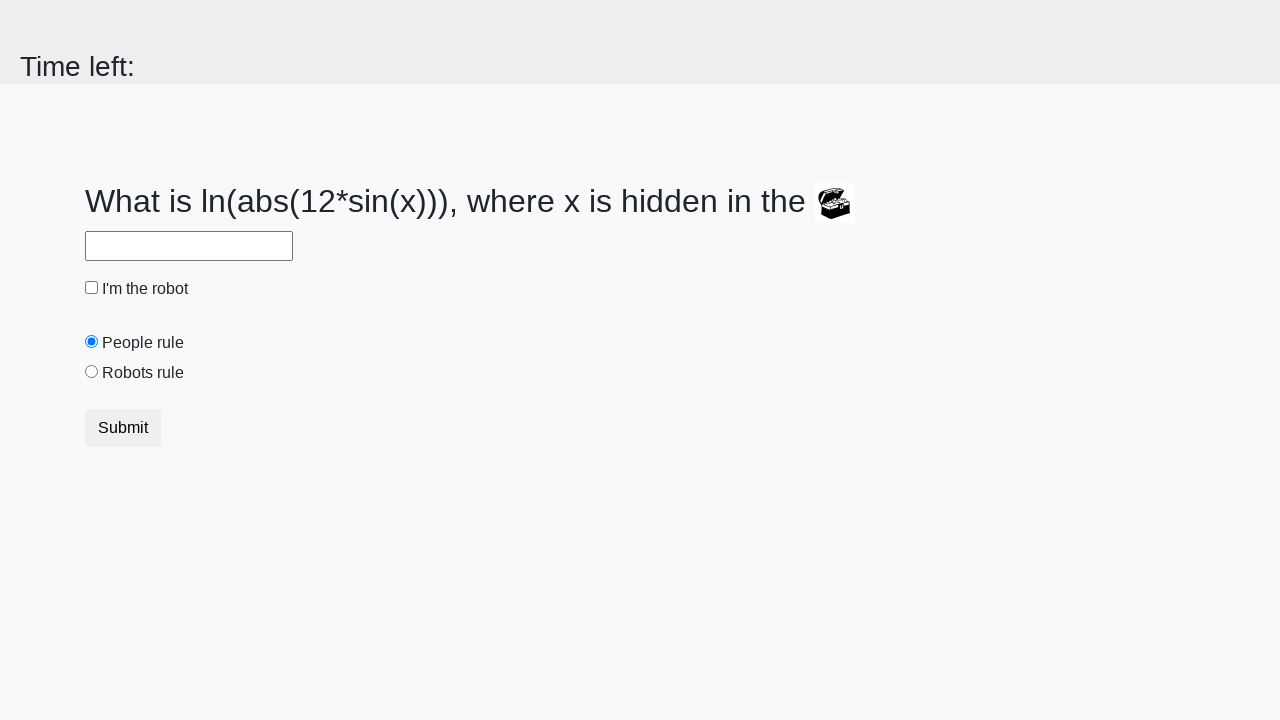

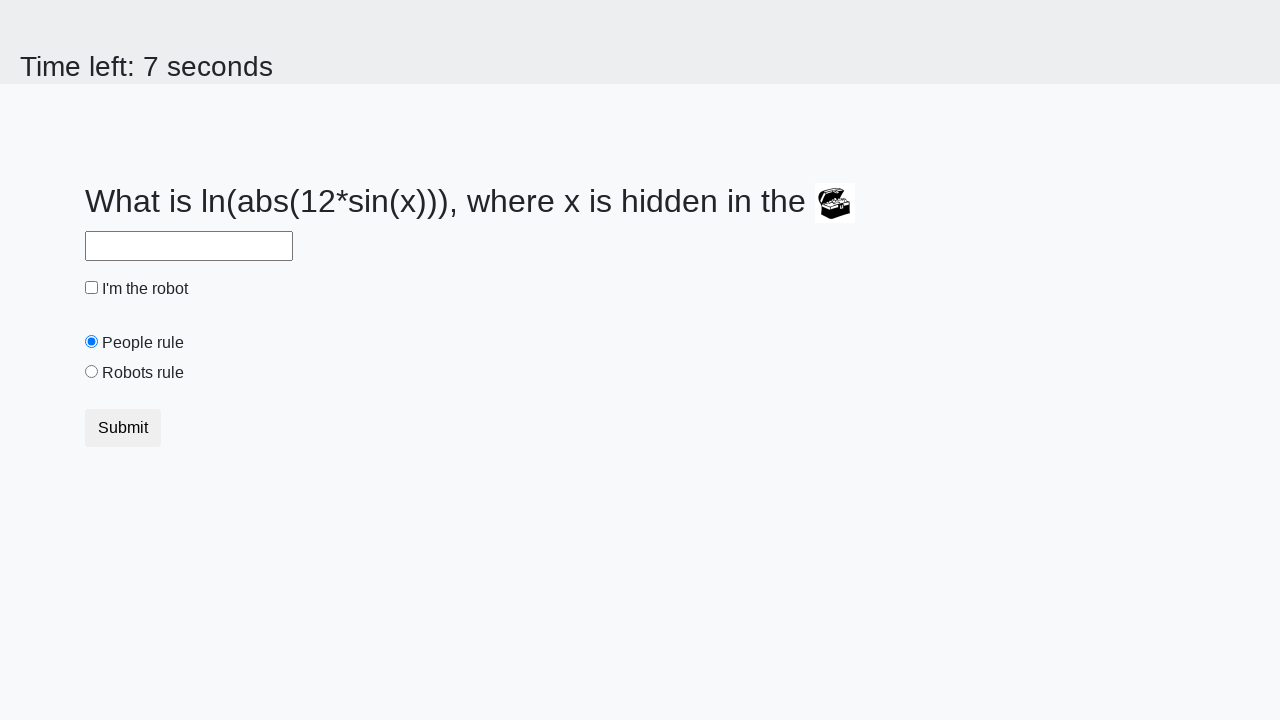